Tests explicit wait functionality by waiting for a price element to display "100", then clicking a book button, reading a value, calculating a mathematical formula, filling the result into a form, and submitting.

Starting URL: http://suninjuly.github.io/explicit_wait2.html

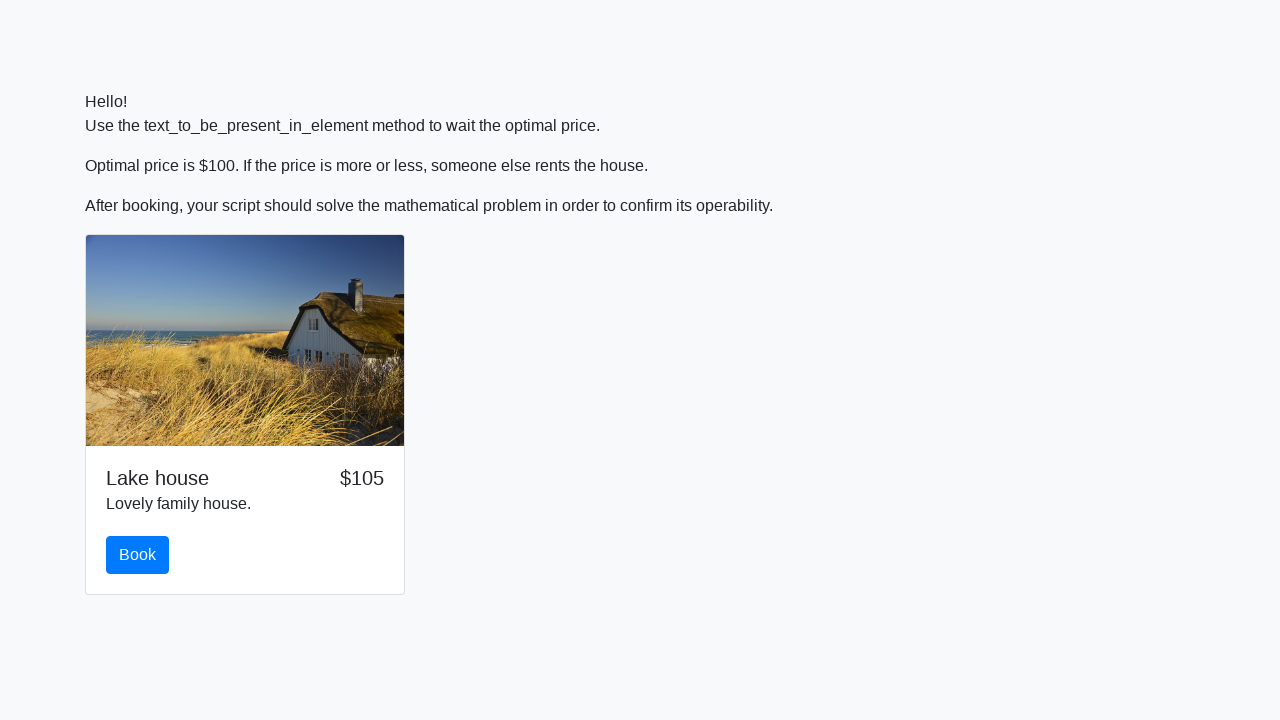

Waited for price element to display '100'
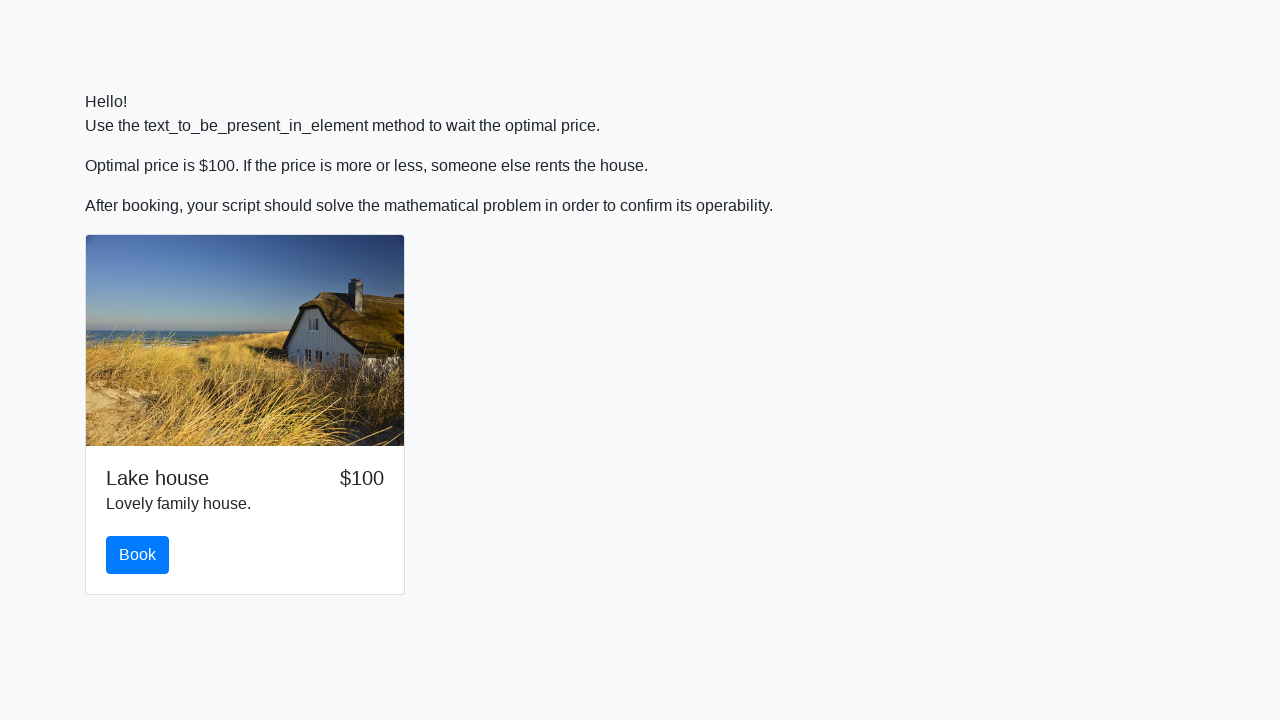

Clicked the book button at (138, 555) on #book
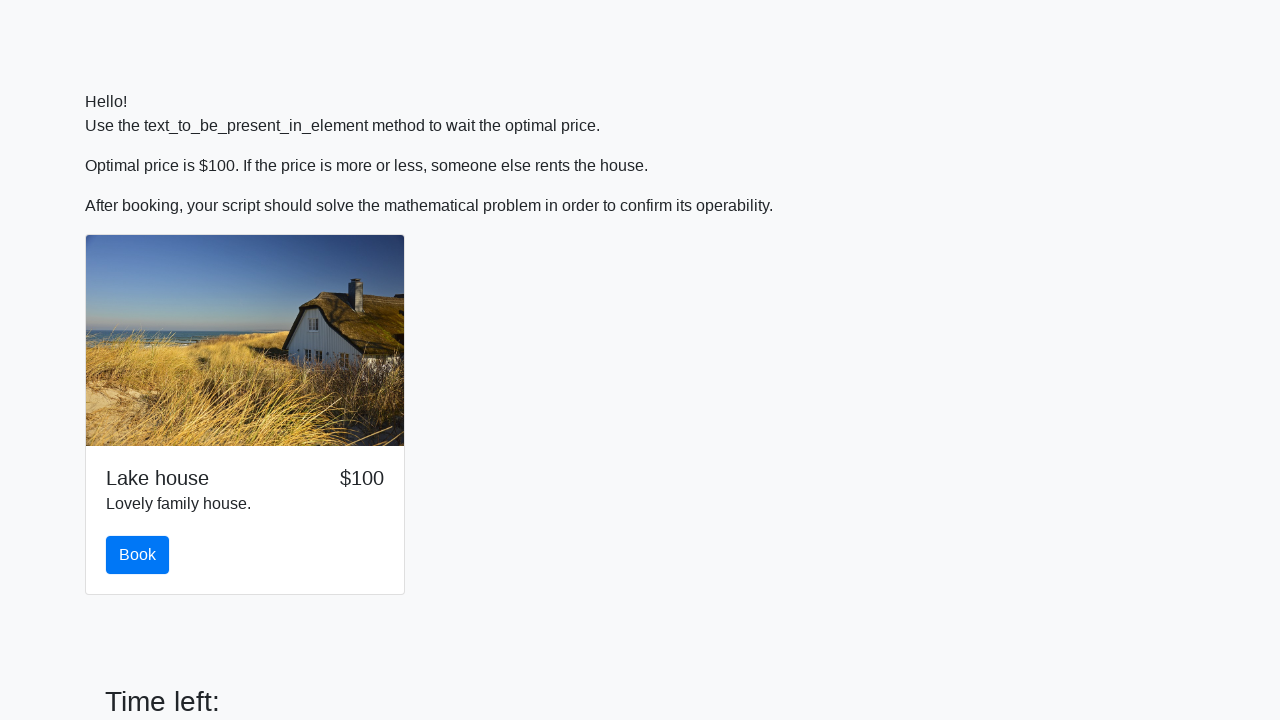

Retrieved x value from input_value element: 700
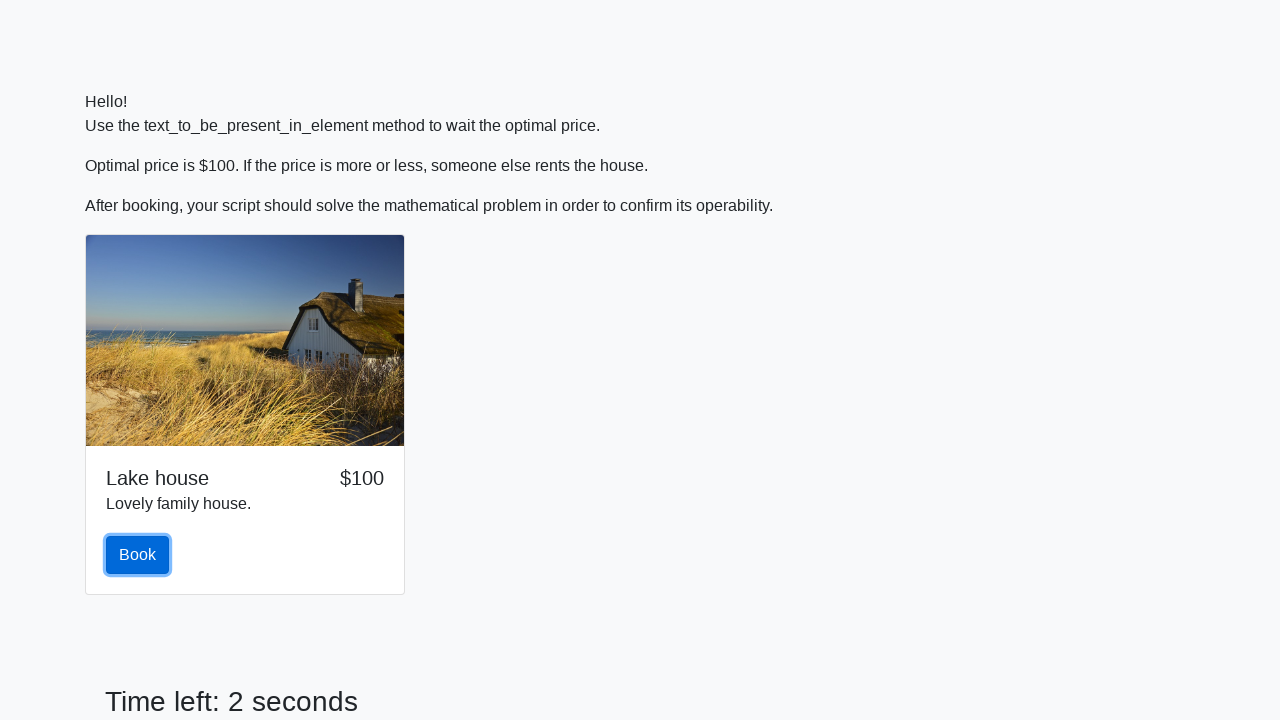

Calculated answer using formula: 1.8760464311999512
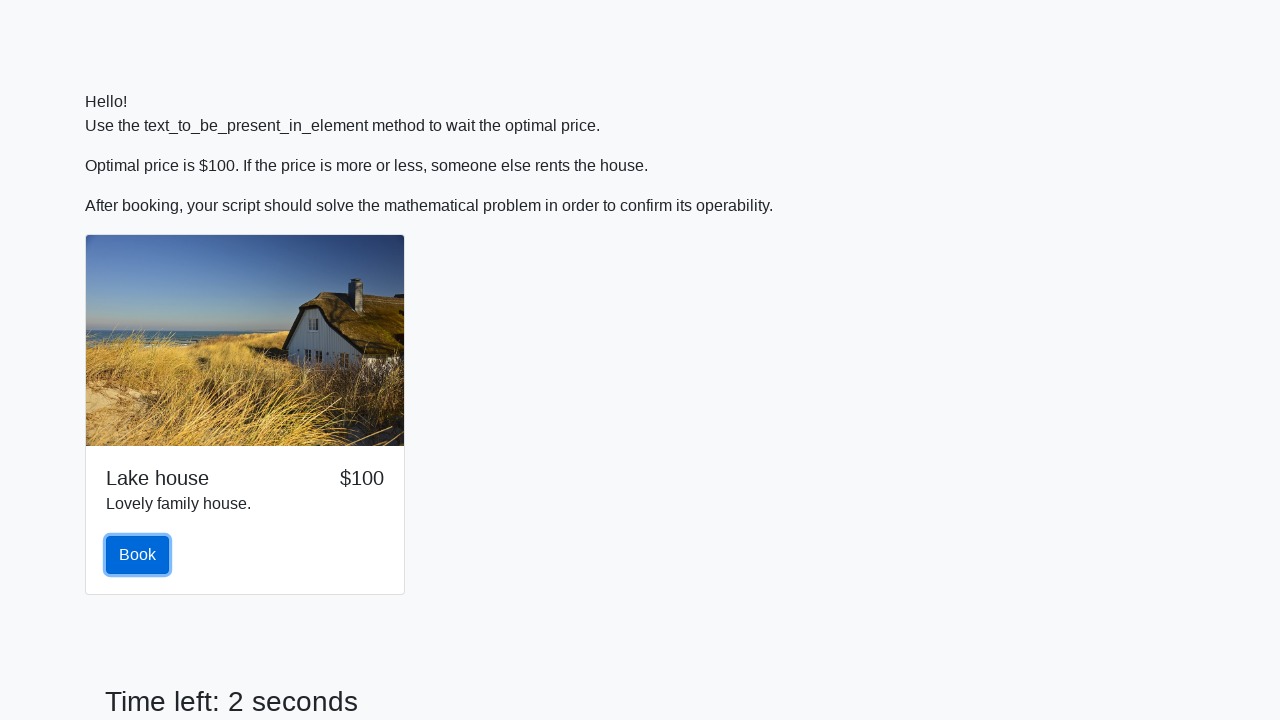

Filled form with calculated answer: 1.8760464311999512 on .form-control
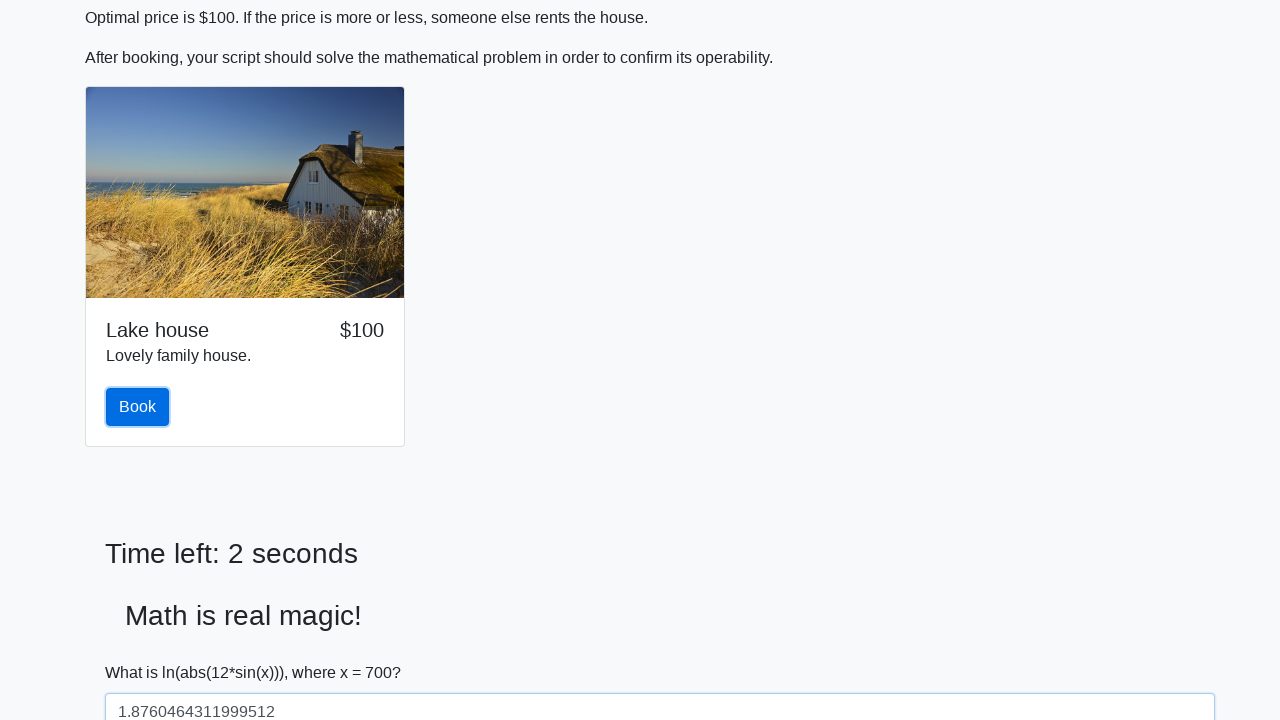

Clicked the solve button to submit the form at (143, 651) on #solve
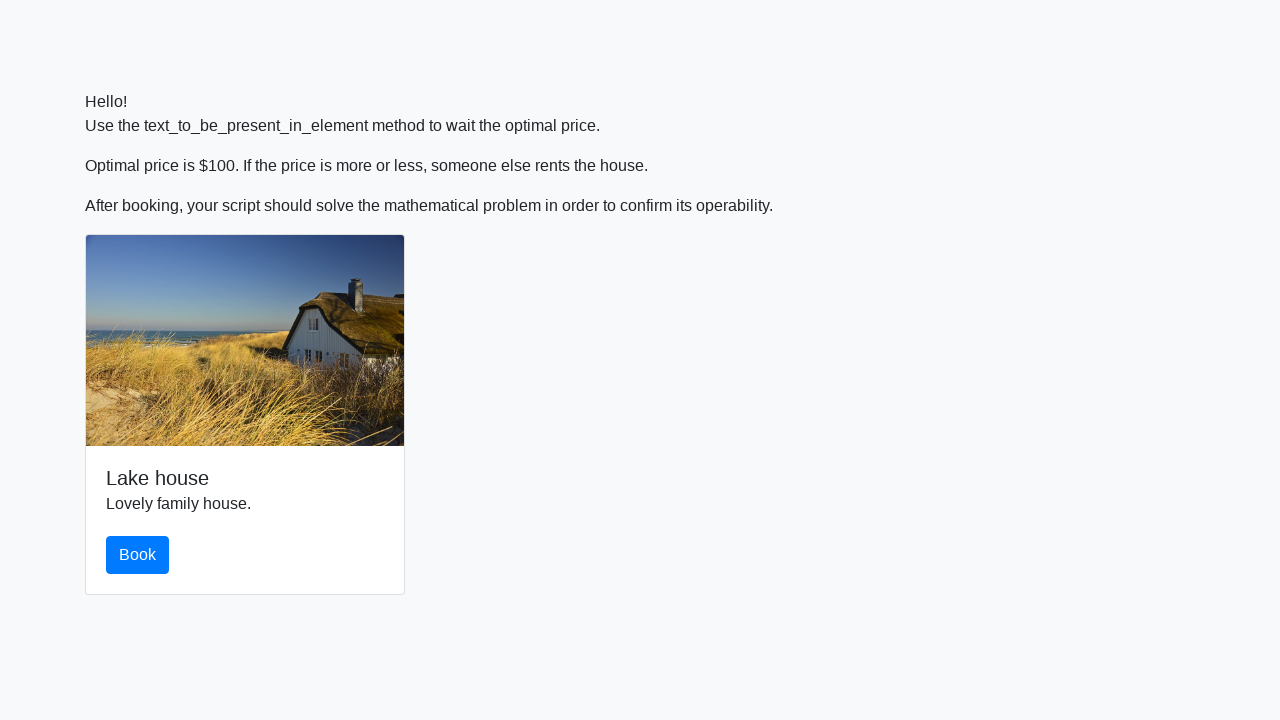

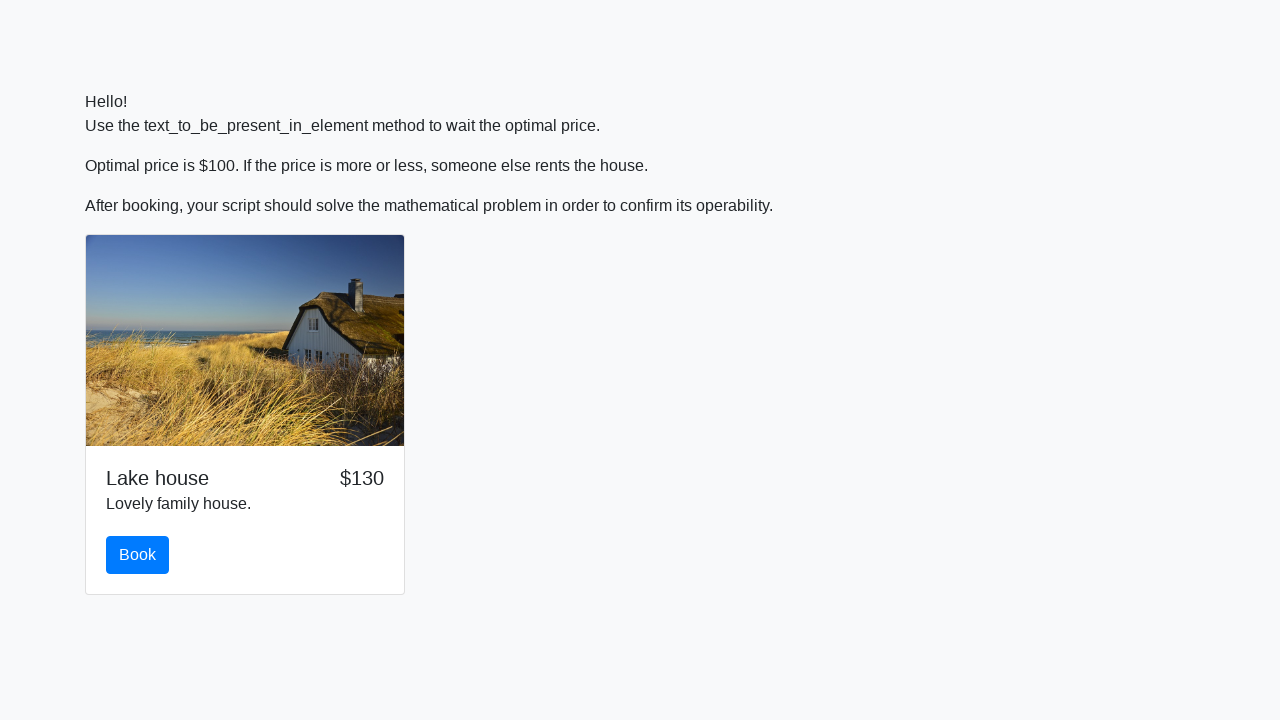